Tests navigation on Test Automation University website by clicking on Certificates link, then navigating to Top 100 Students page and verifying students are displayed

Starting URL: https://testautomationu.applitools.com/

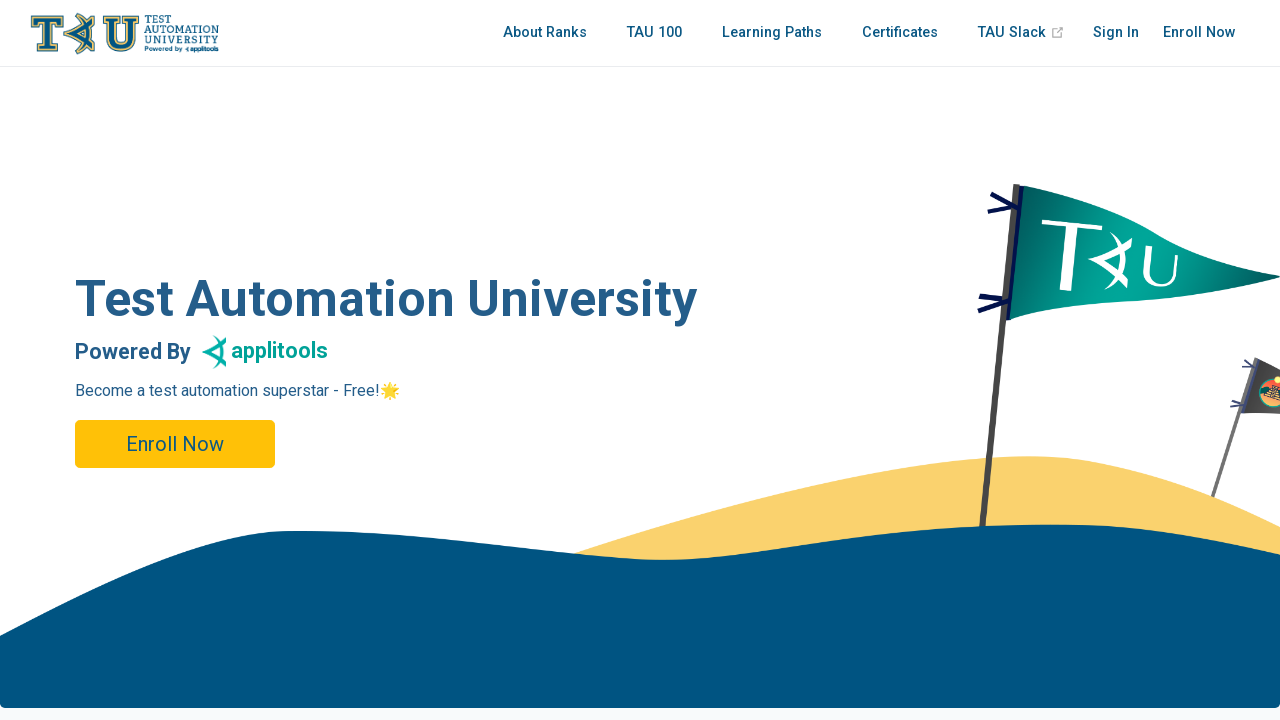

Clicked on Certificates link at (900, 33) on a:text('Certificates')
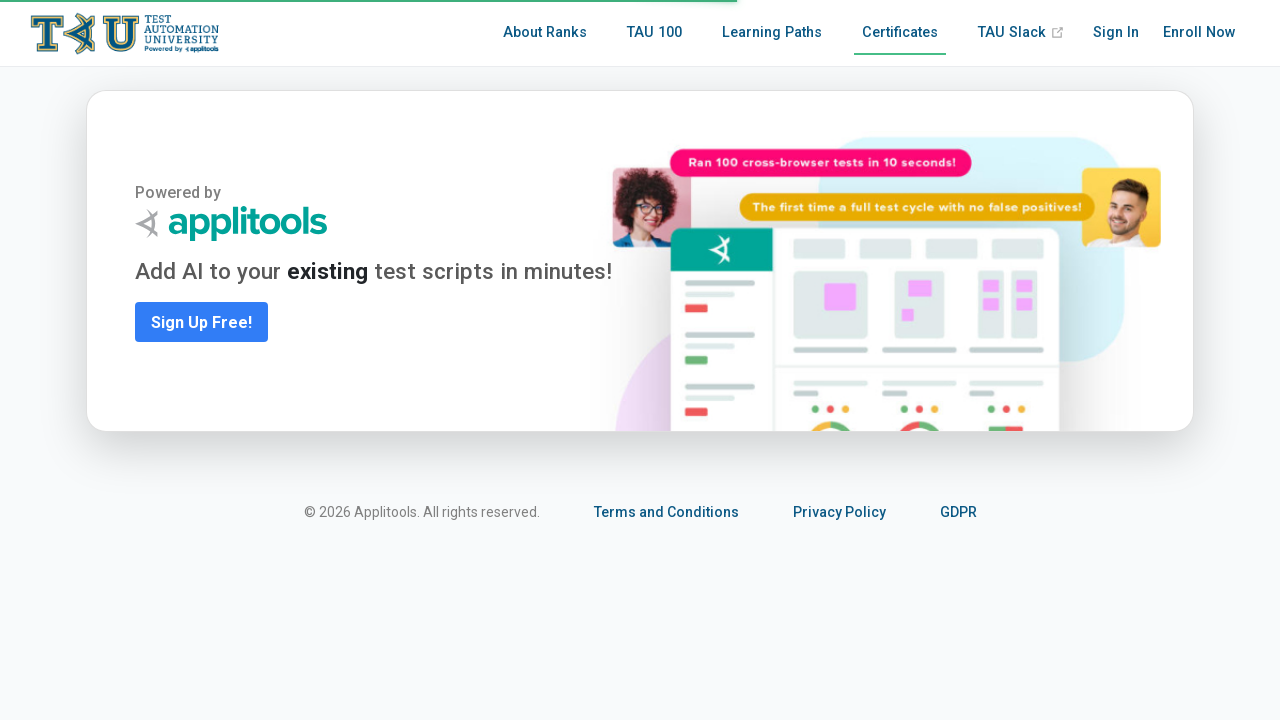

Clicked on Top 100 Students link at (654, 33) on nav.nav-links a[href='/tau100.html']
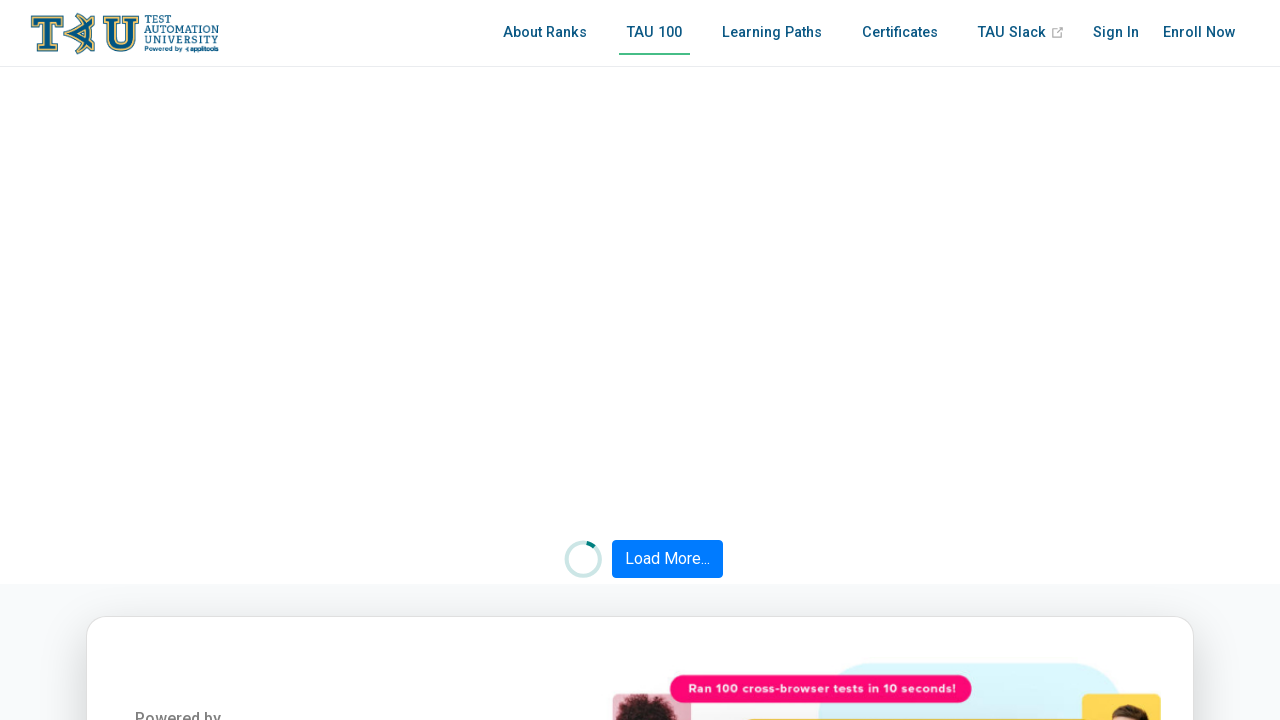

Verified students list is displayed
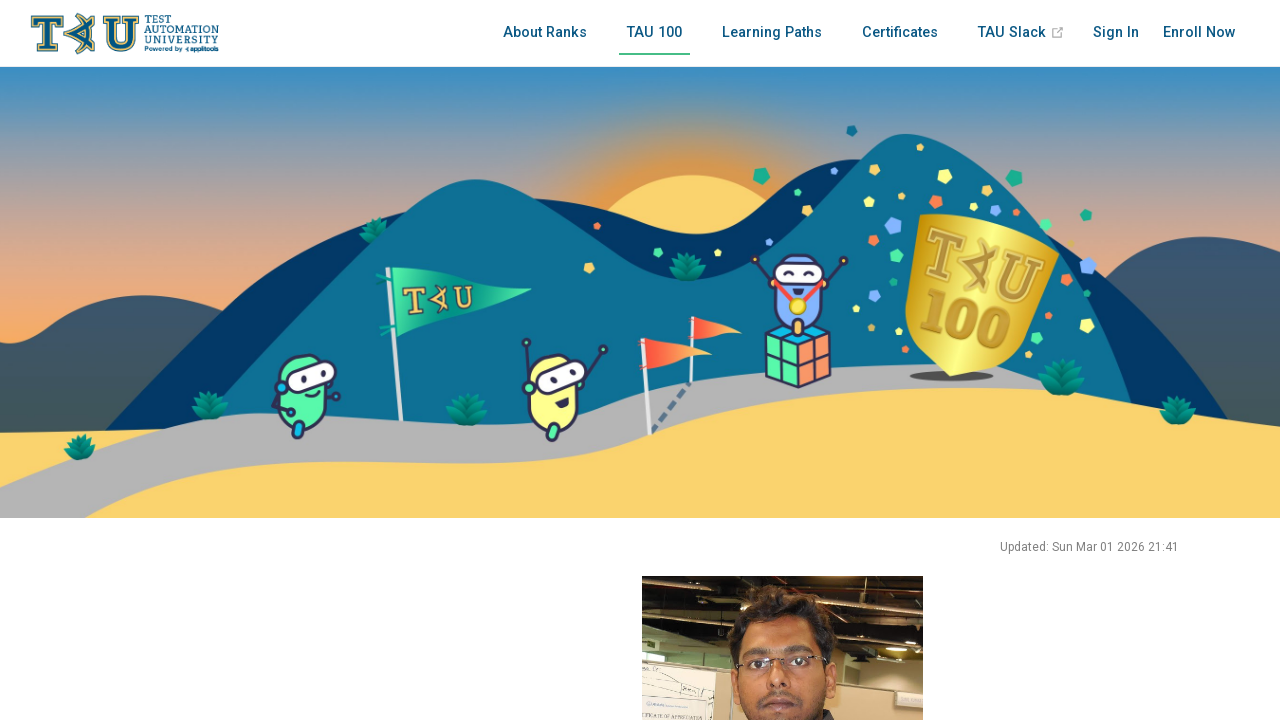

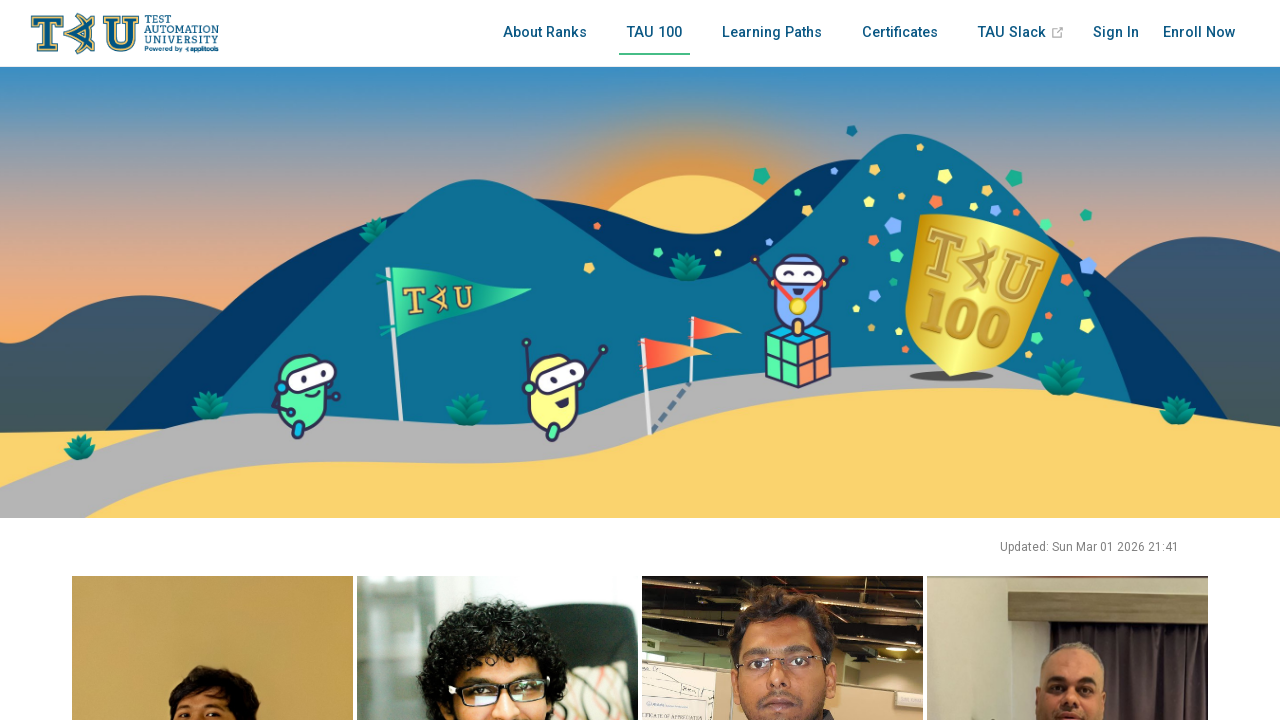